Opens the QA Guru Latvia website and maximizes the browser window to verify the page loads correctly.

Starting URL: http://qaguru.lv

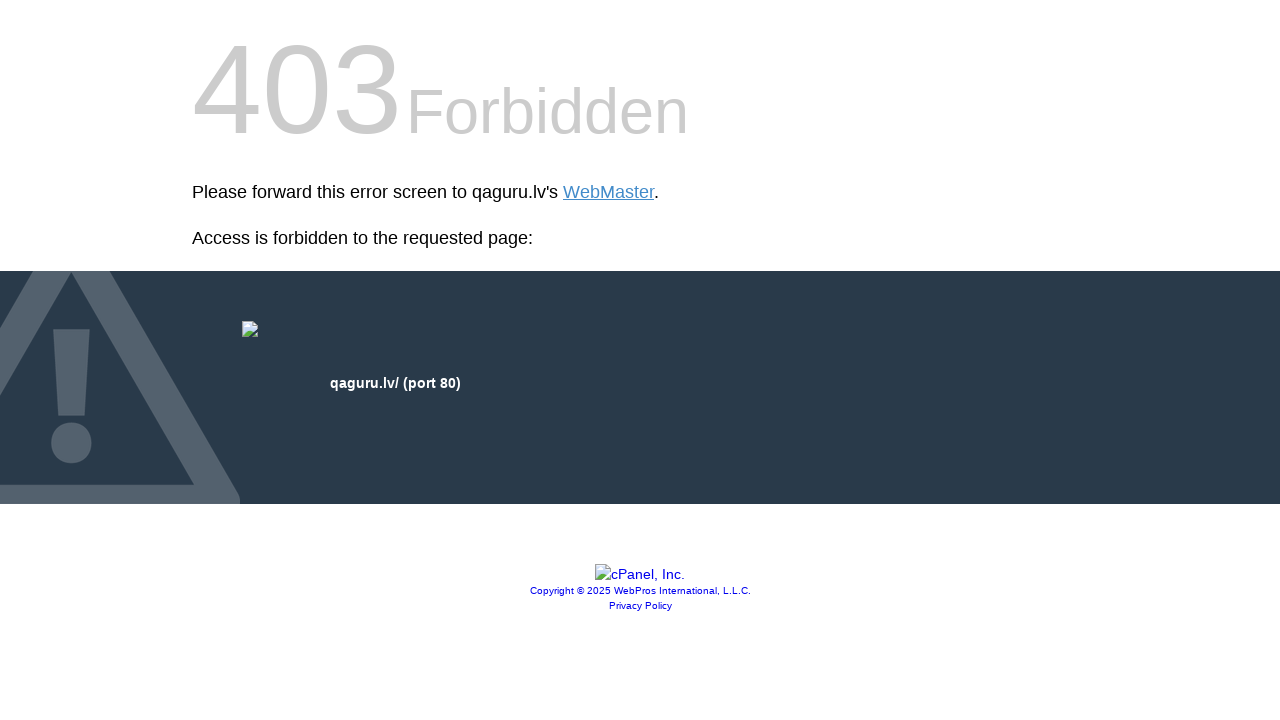

Navigated to QA Guru Latvia website at http://qaguru.lv
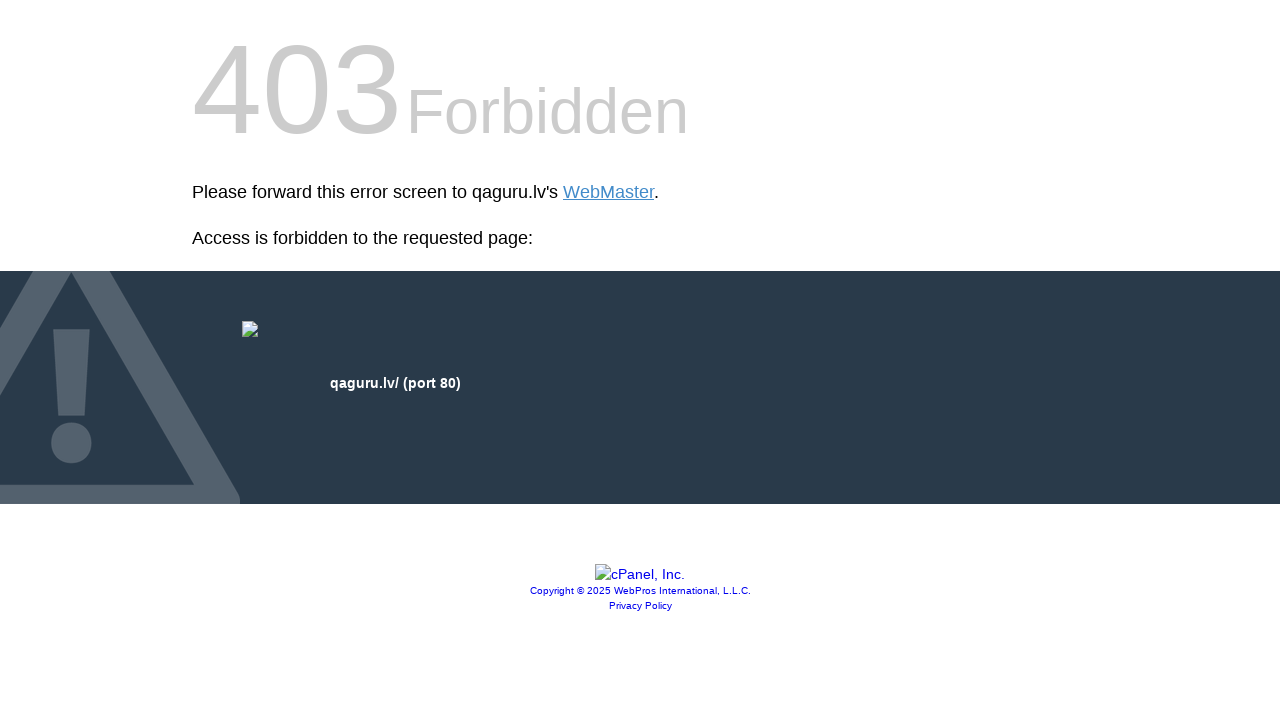

Set viewport size to 1920x1080 to maximize browser window
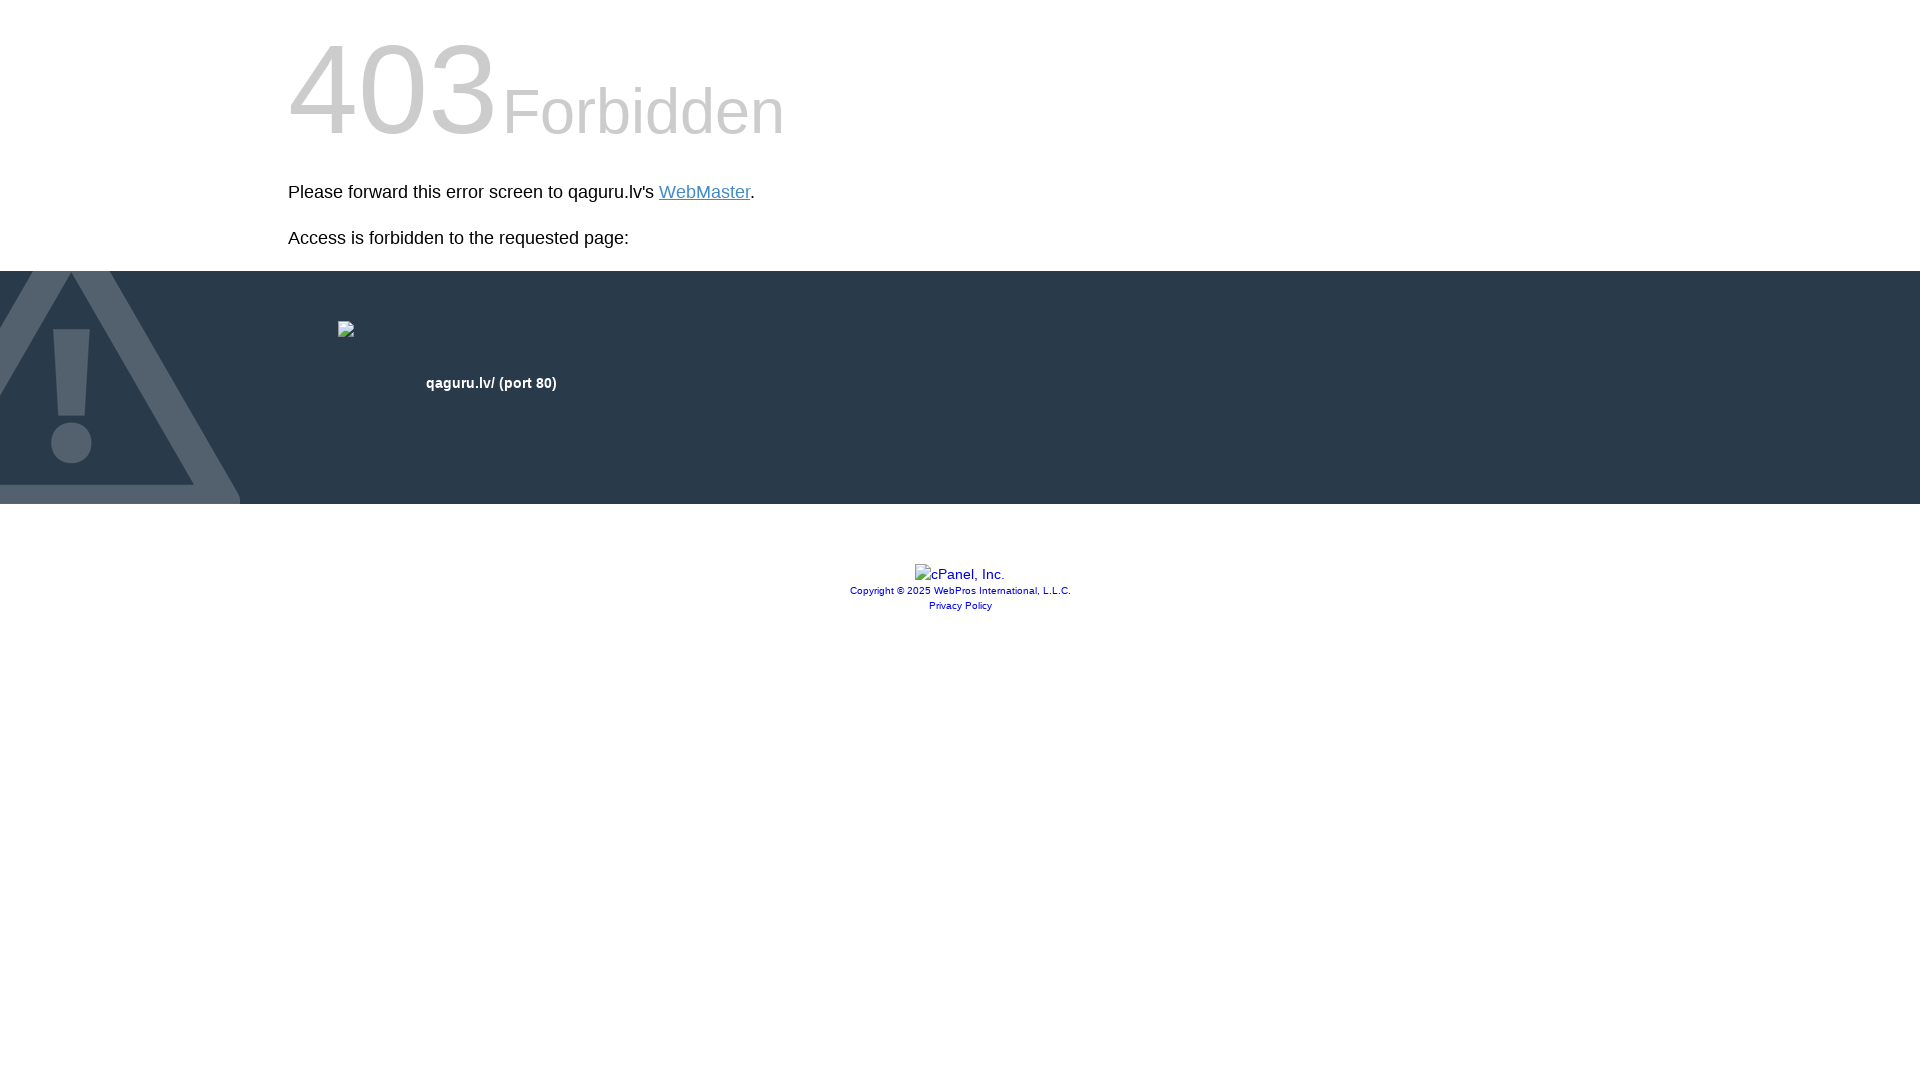

Page loaded successfully
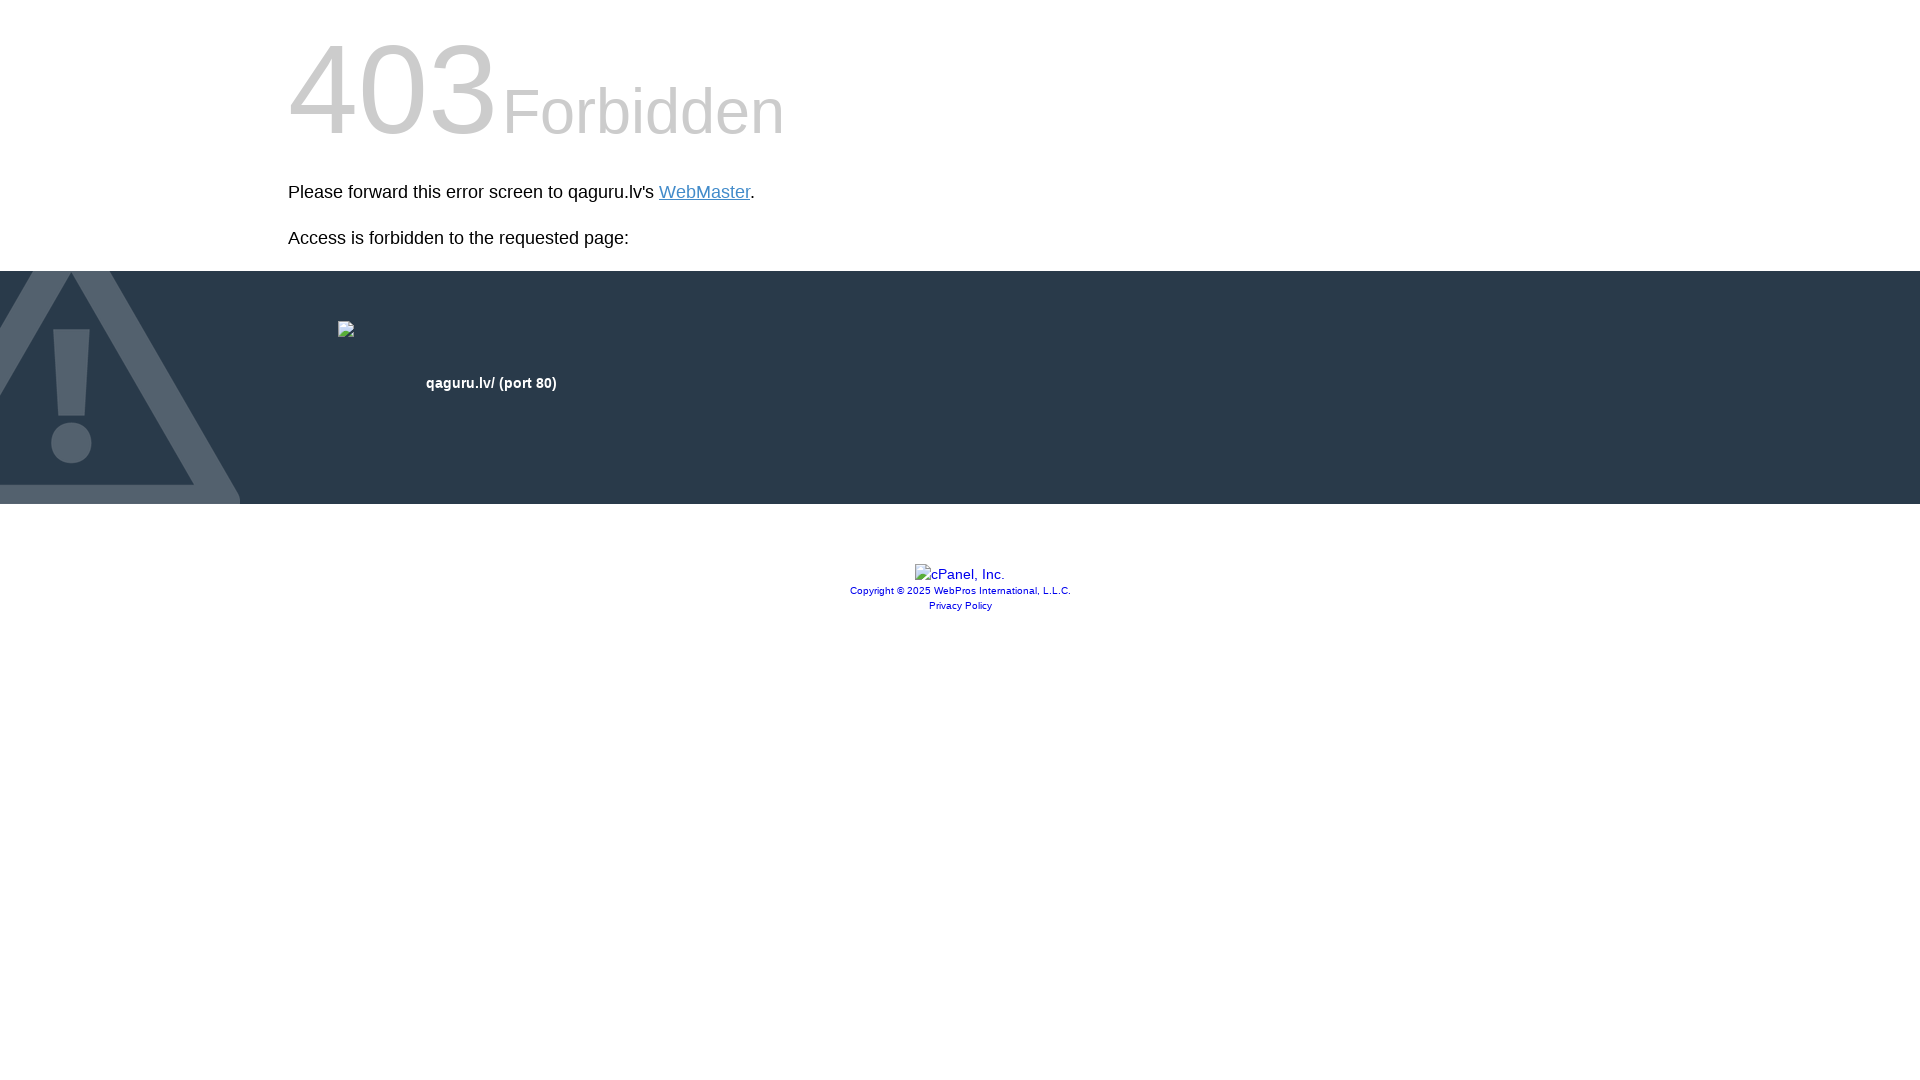

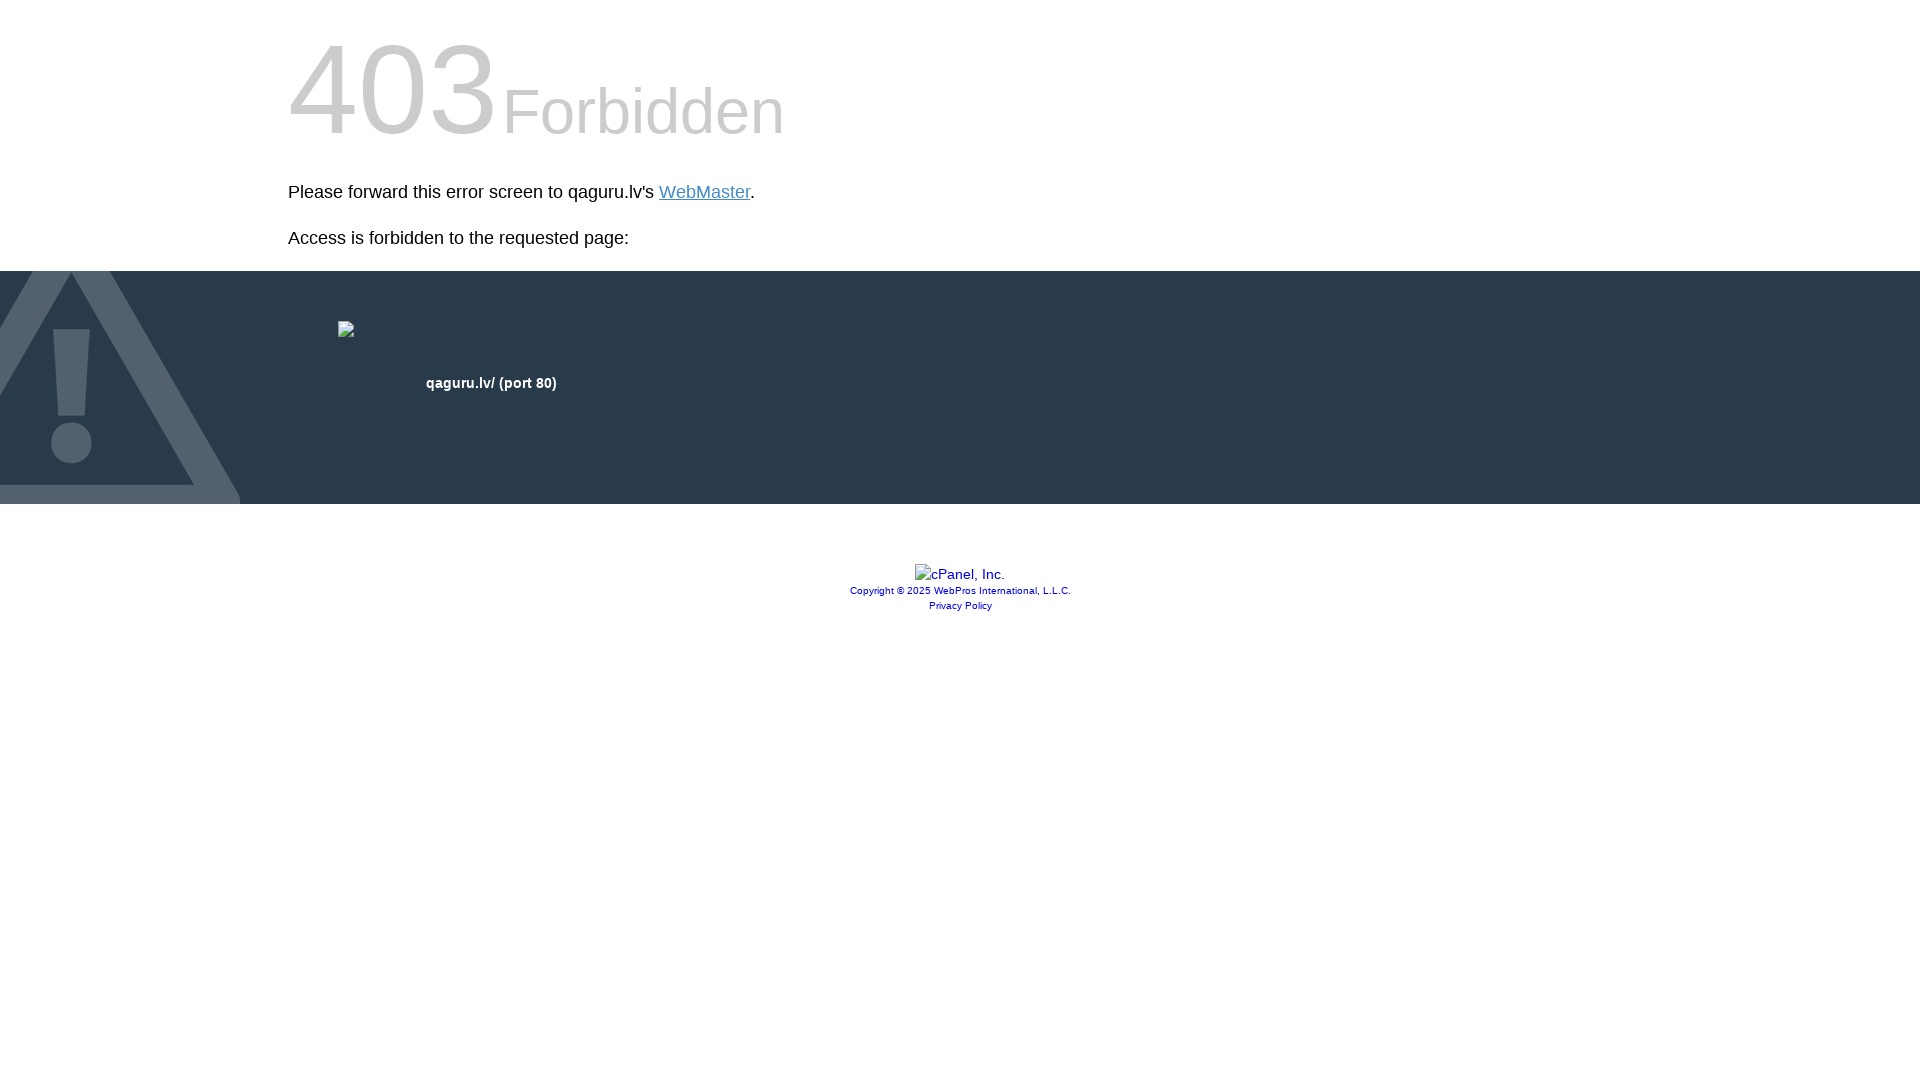